Tests page scrolling functionality by scrolling down the page in increments, then scrolling back up

Starting URL: https://www.nexxvali.com

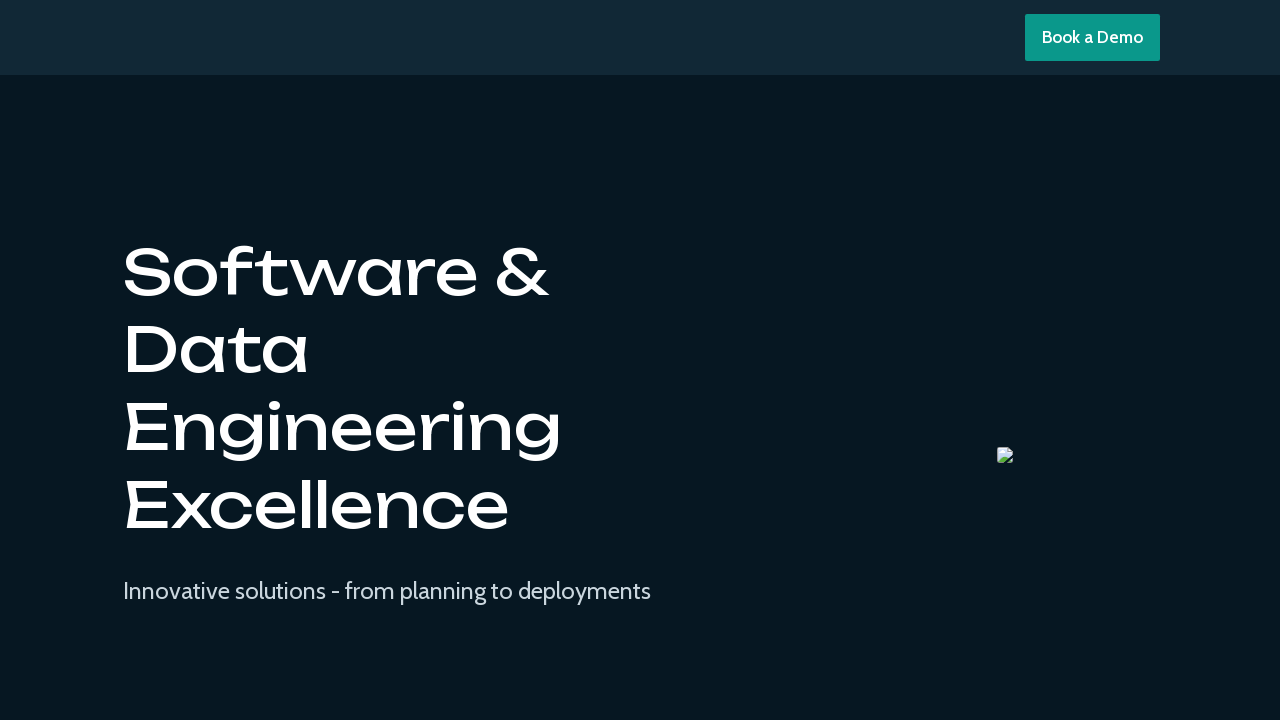

Scrolled down 350px (1/5)
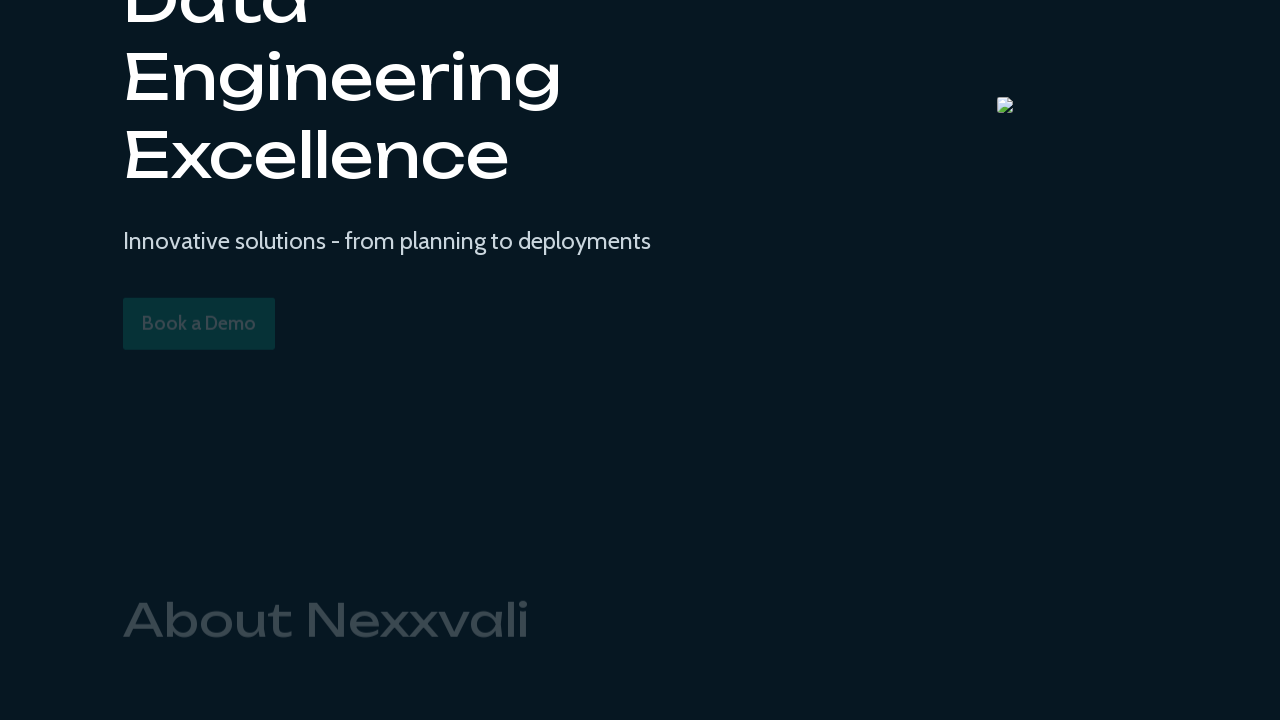

Scrolled down 350px (2/5)
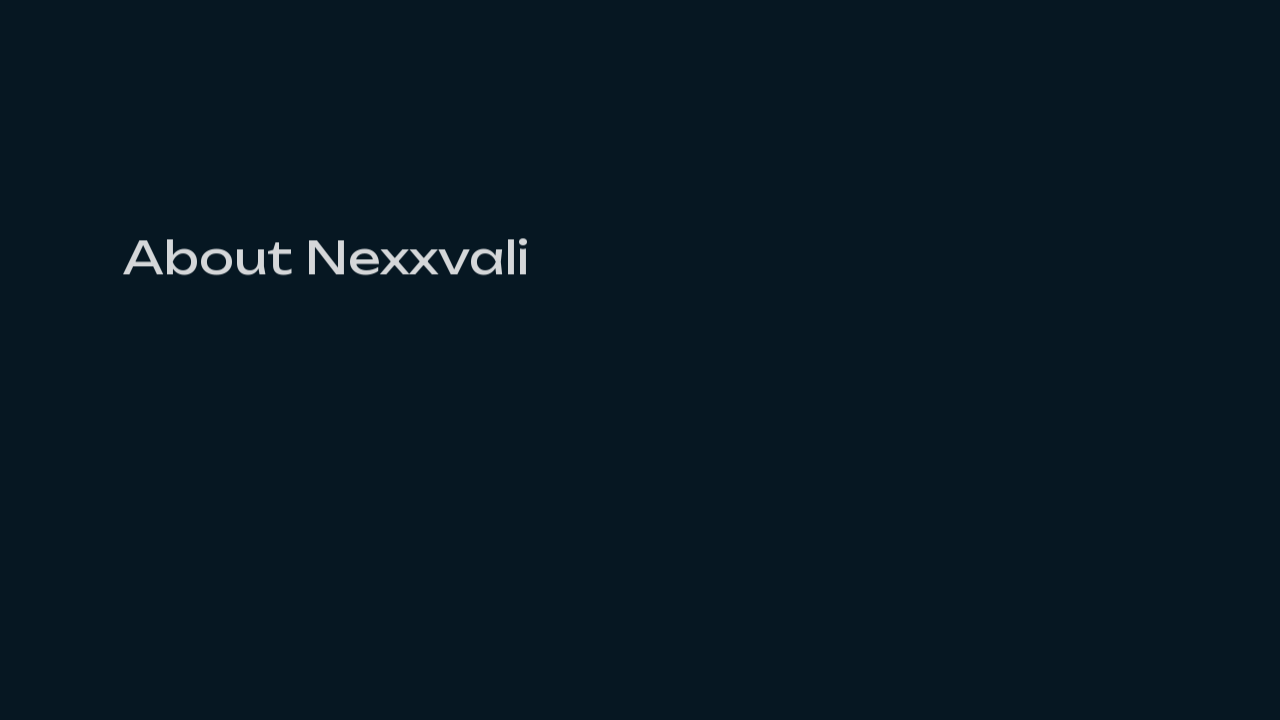

Scrolled down 350px (3/5)
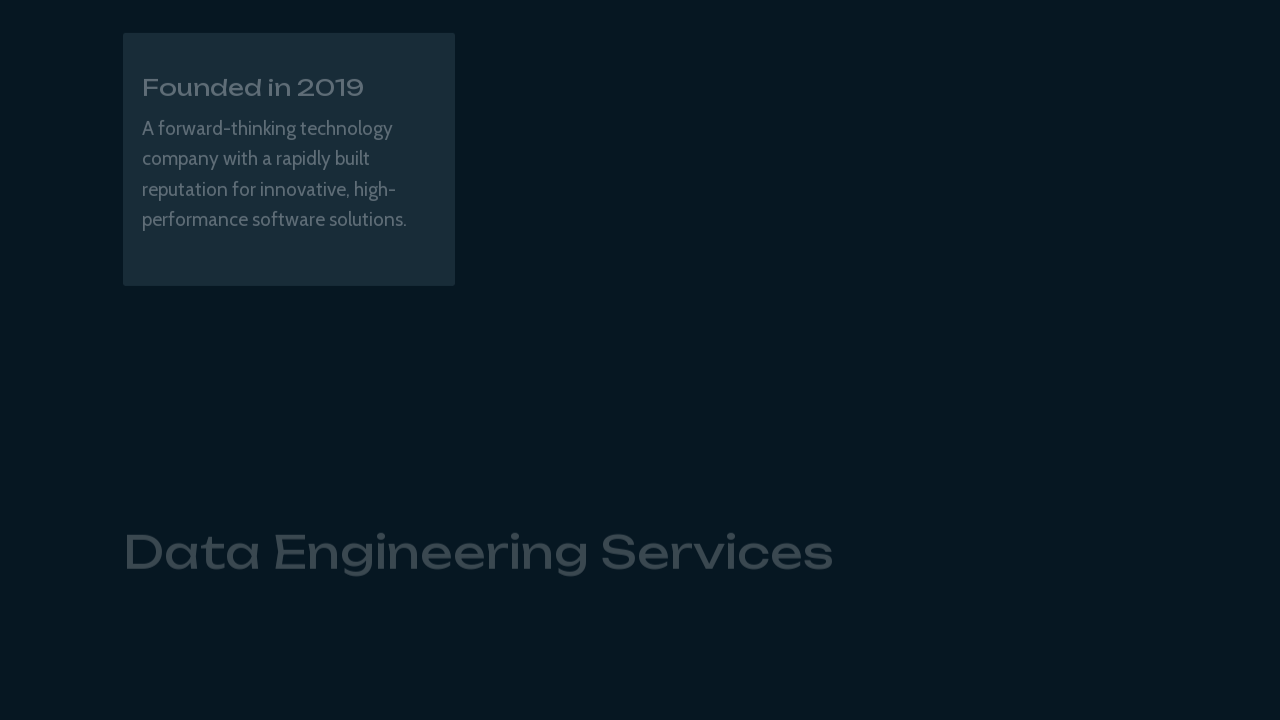

Scrolled down 350px (4/5)
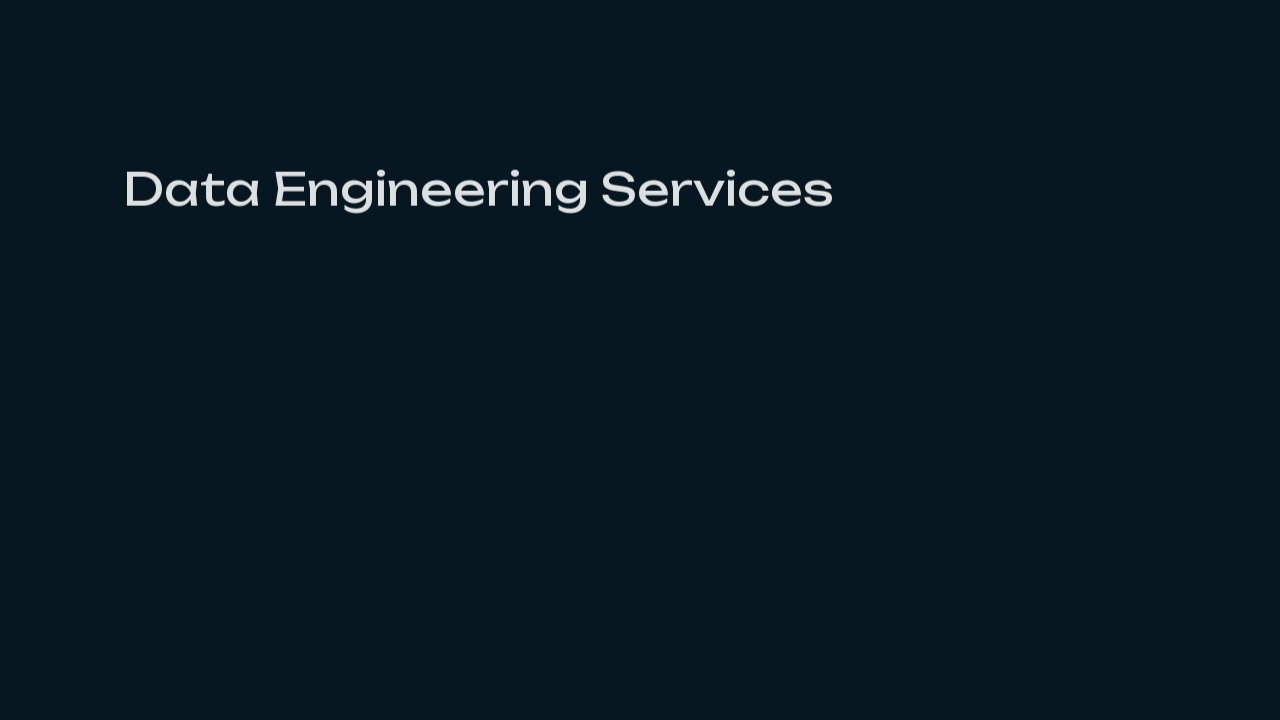

Scrolled down 350px (5/5)
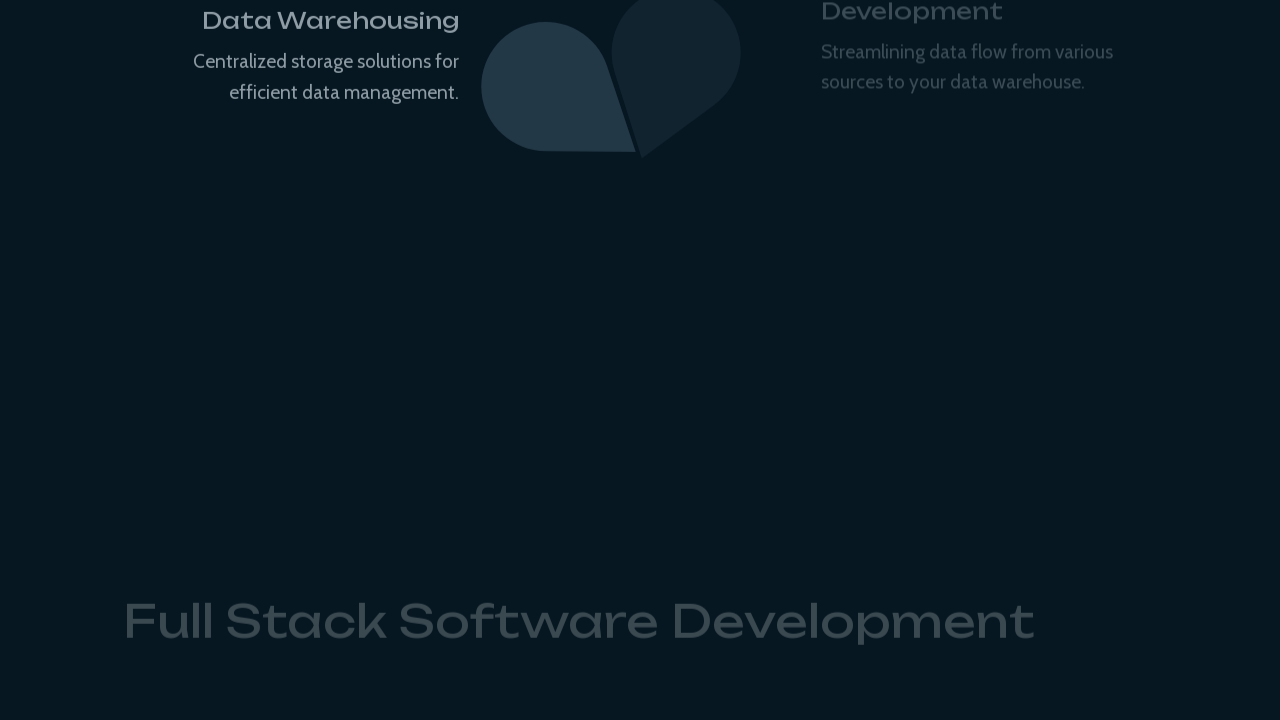

Waited 1000ms to observe scroll position
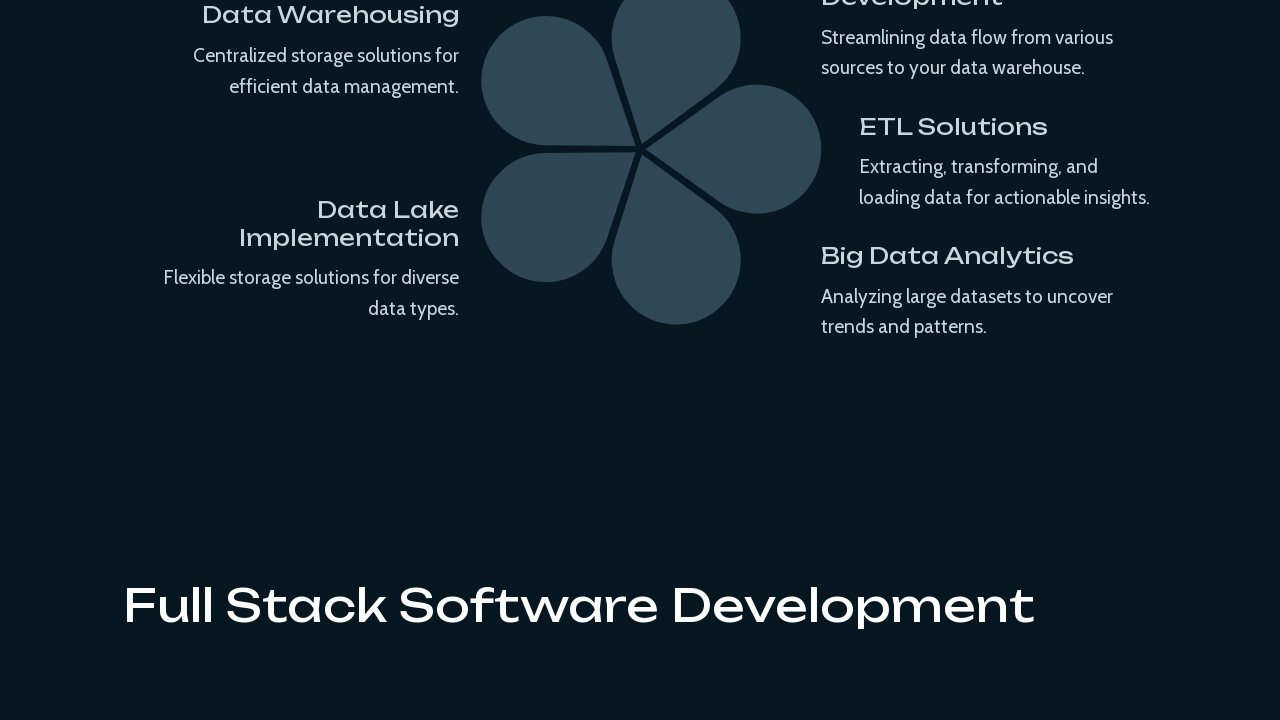

Scrolled up 350px (1/4)
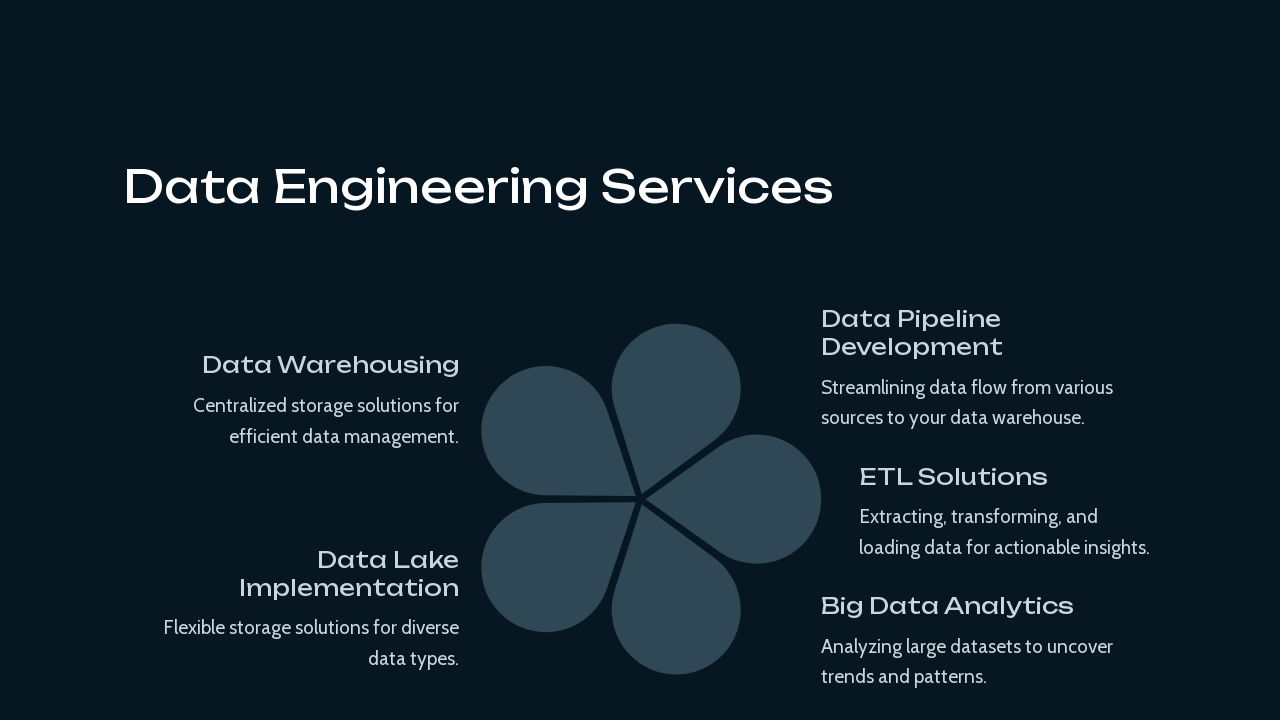

Scrolled up 350px (2/4)
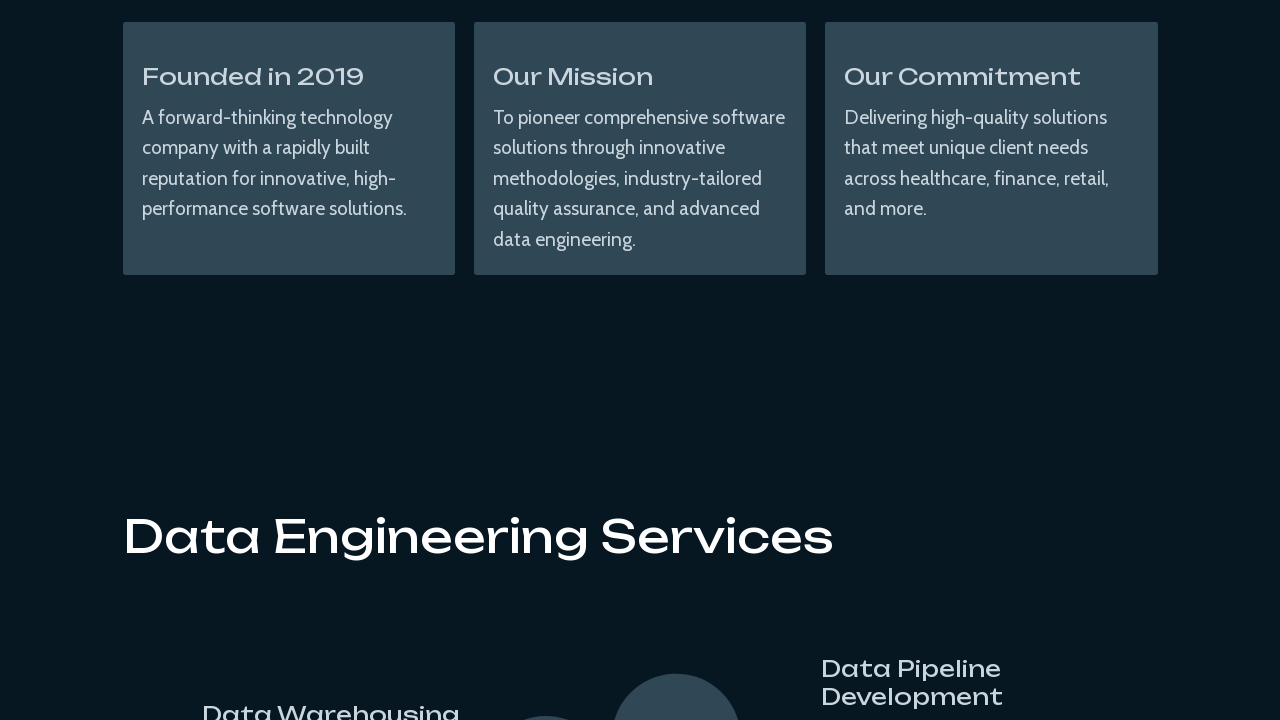

Scrolled up 350px (3/4)
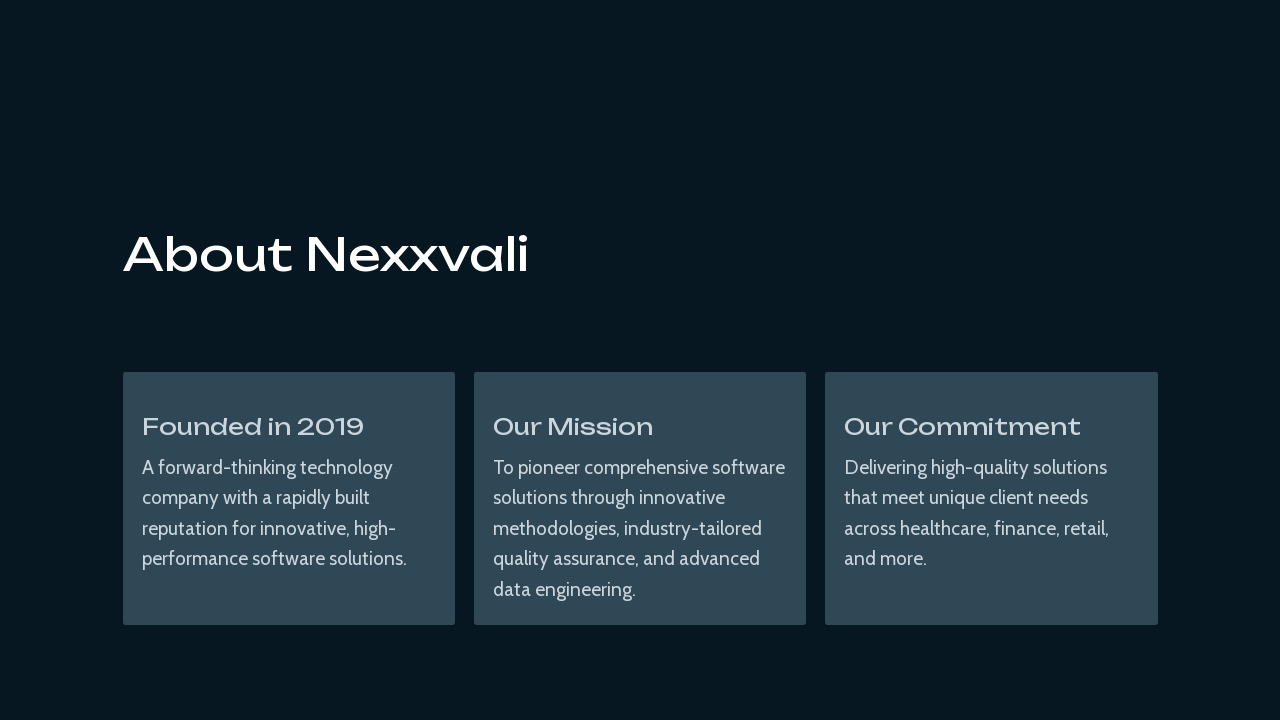

Scrolled up 350px (4/4)
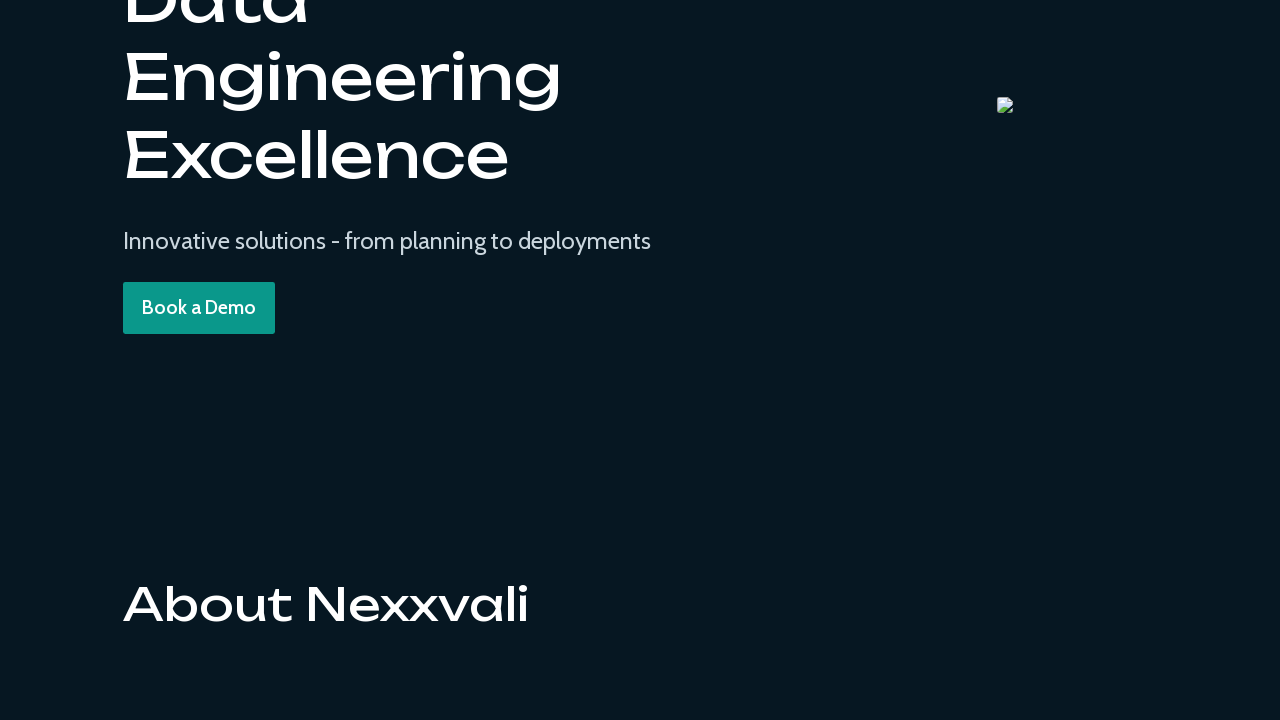

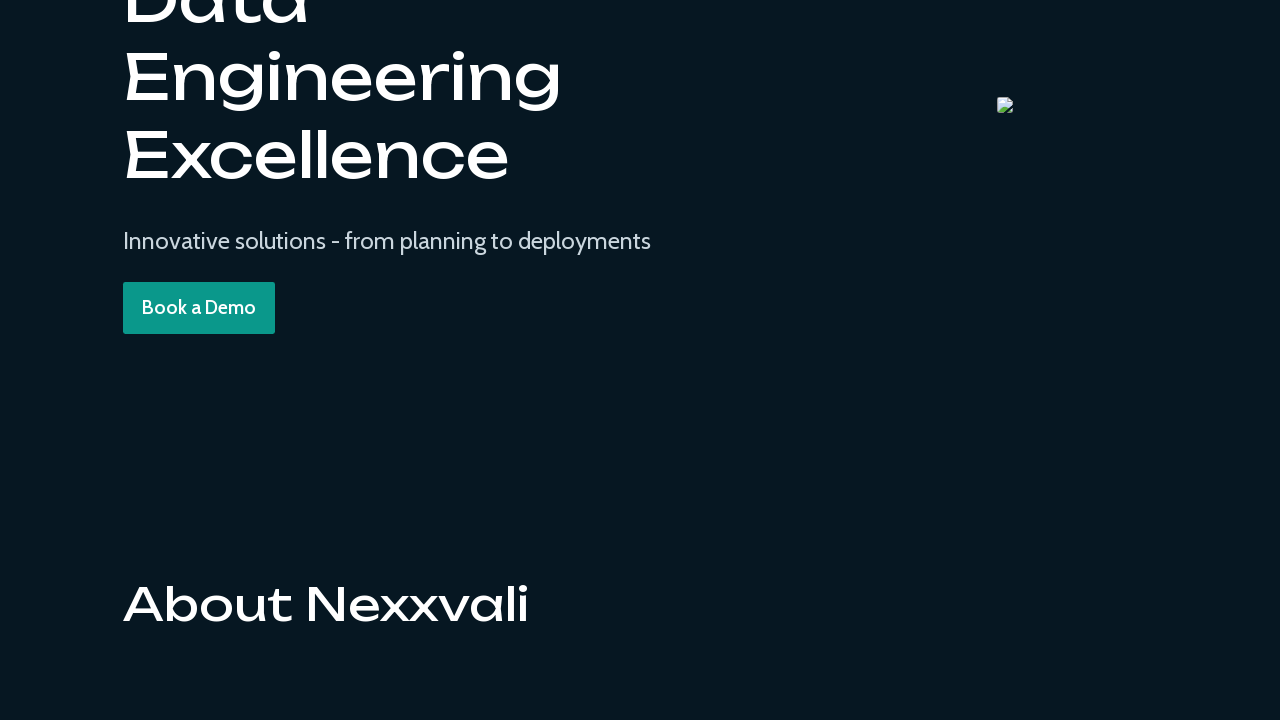